Tests radio button functionality by navigating to the Radio Buttons Demo page, selecting the Male radio button, and verifying the selection is displayed correctly

Starting URL: https://www.lambdatest.com/selenium-playground/

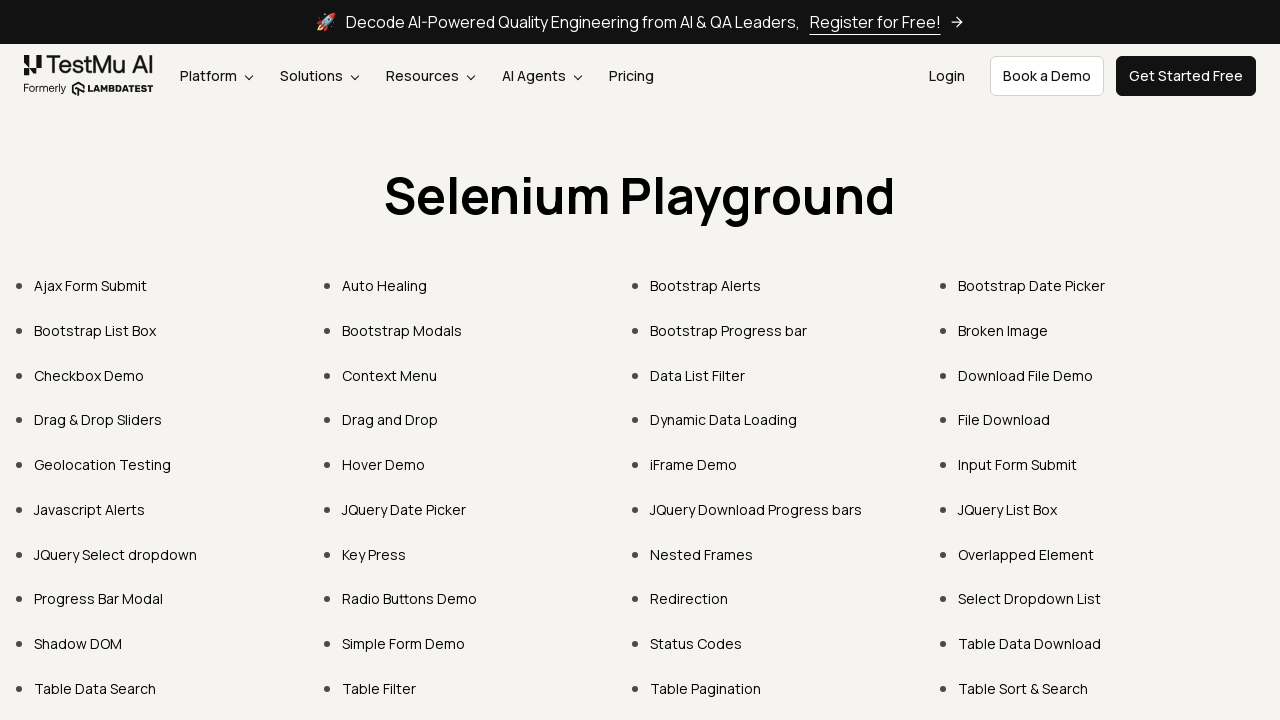

Clicked on Radio Buttons Demo link at (410, 599) on a:has-text('Radio Buttons Demo')
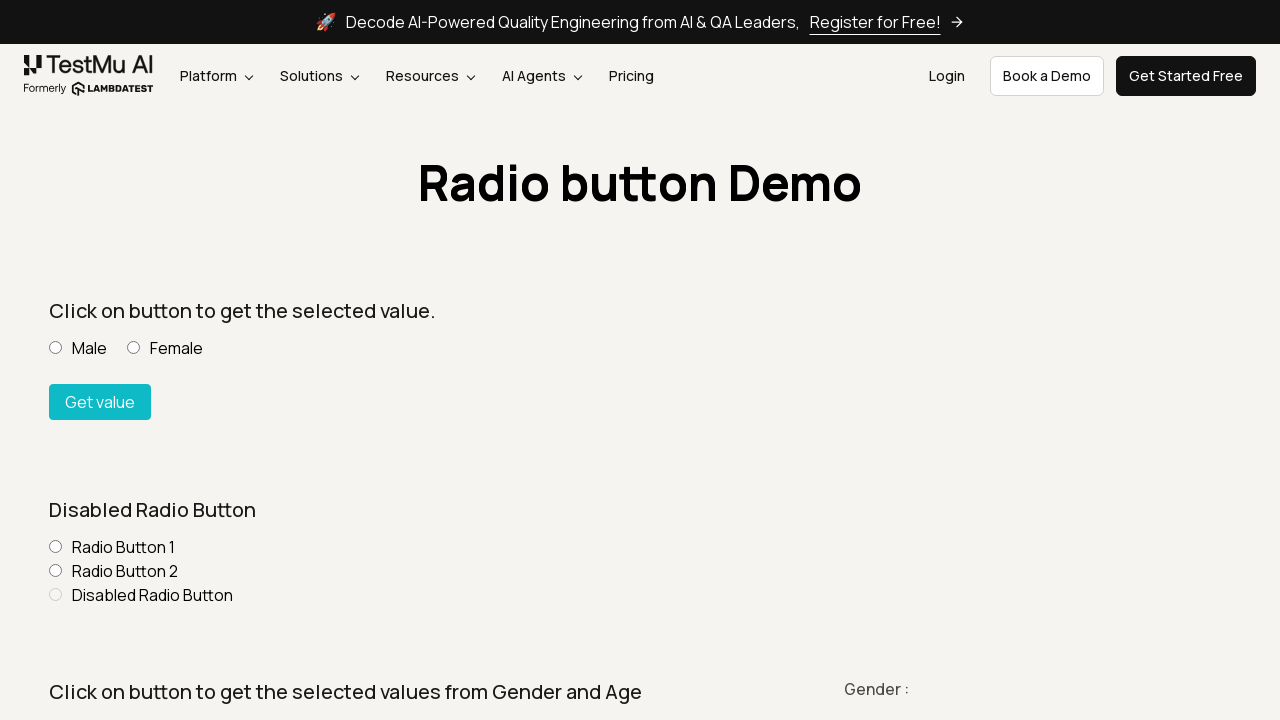

Radio Buttons Demo page loaded and header confirmed
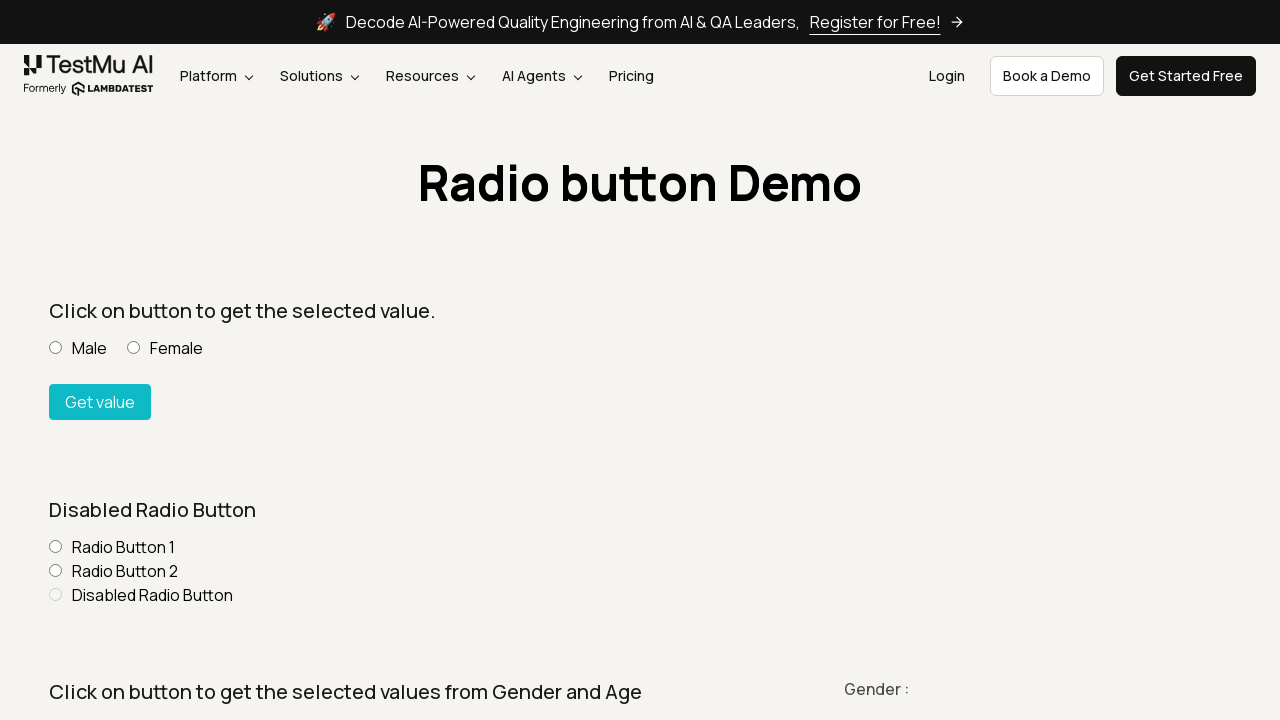

Selected Male radio button at (56, 348) on input[value='Male'][name='optradio']
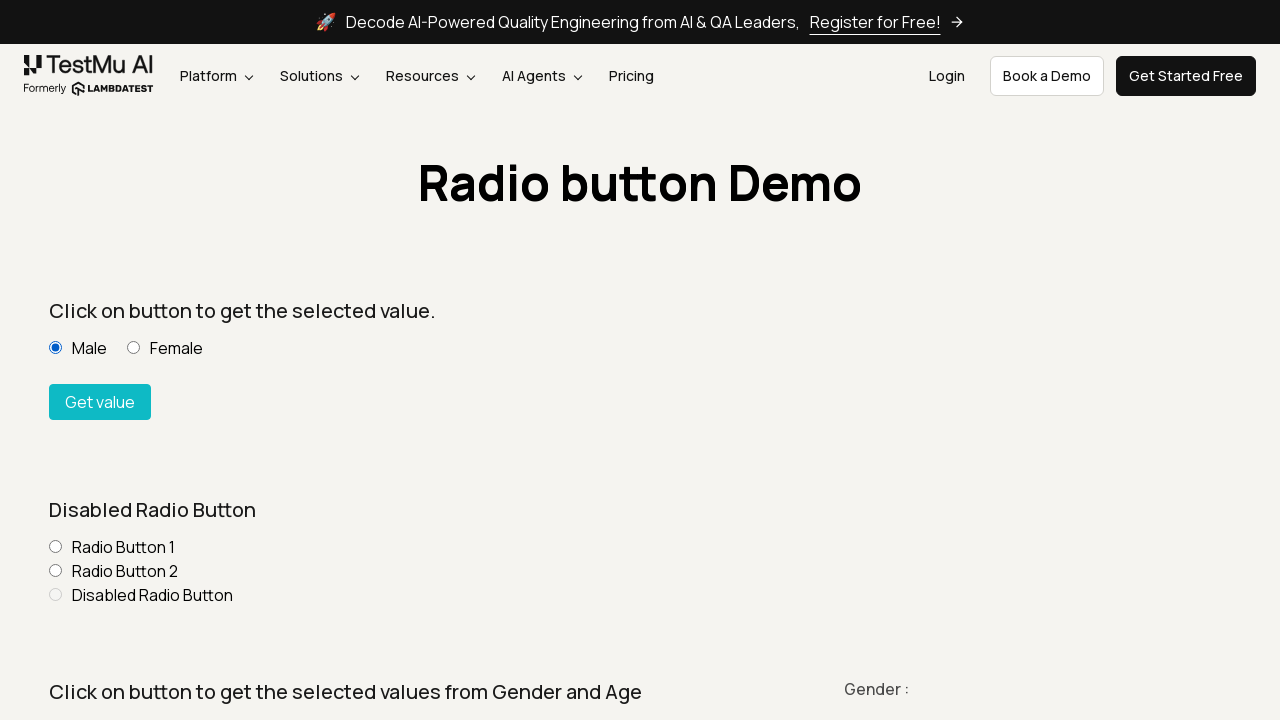

Clicked Get Value button to display selection at (100, 402) on #buttoncheck
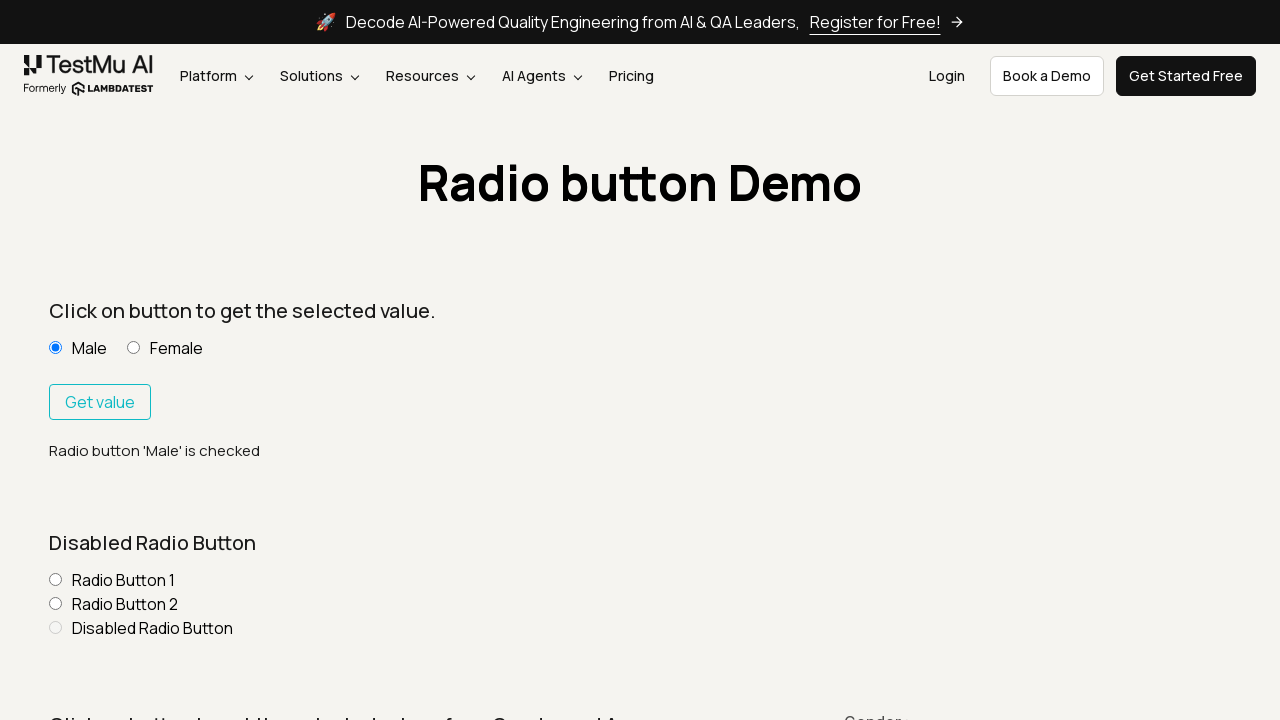

Selection confirmation message displayed showing Male is selected
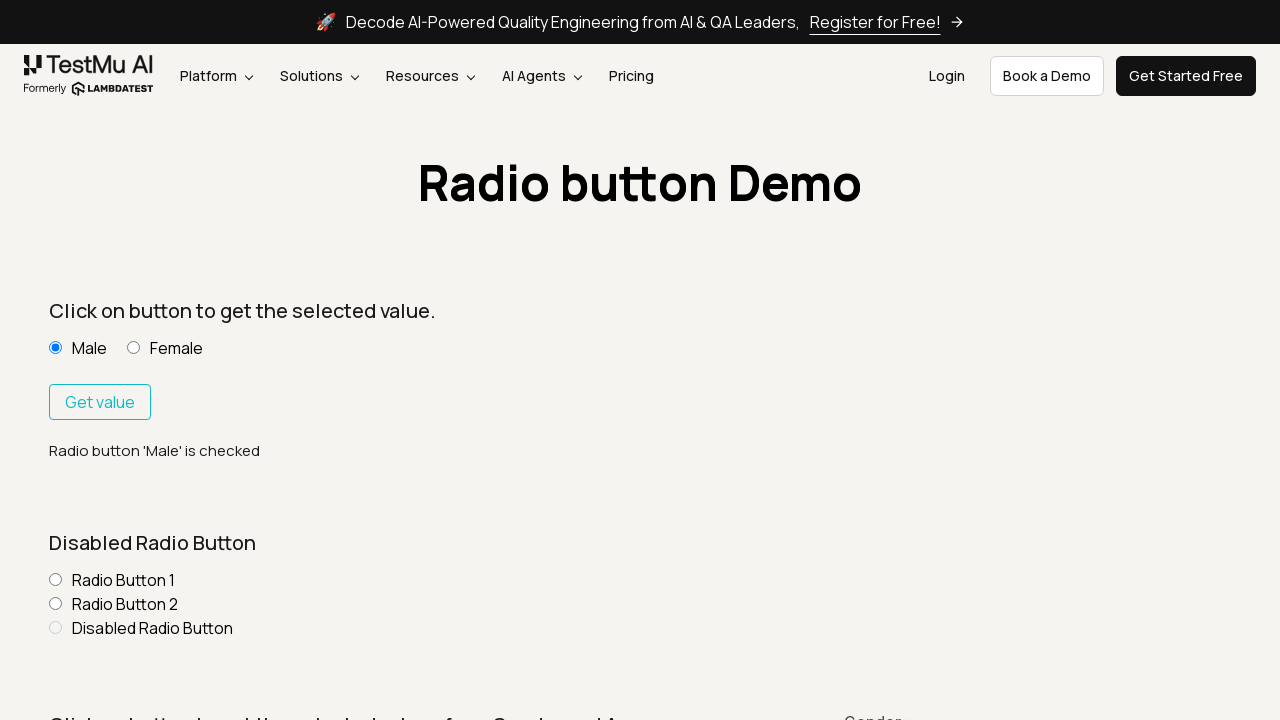

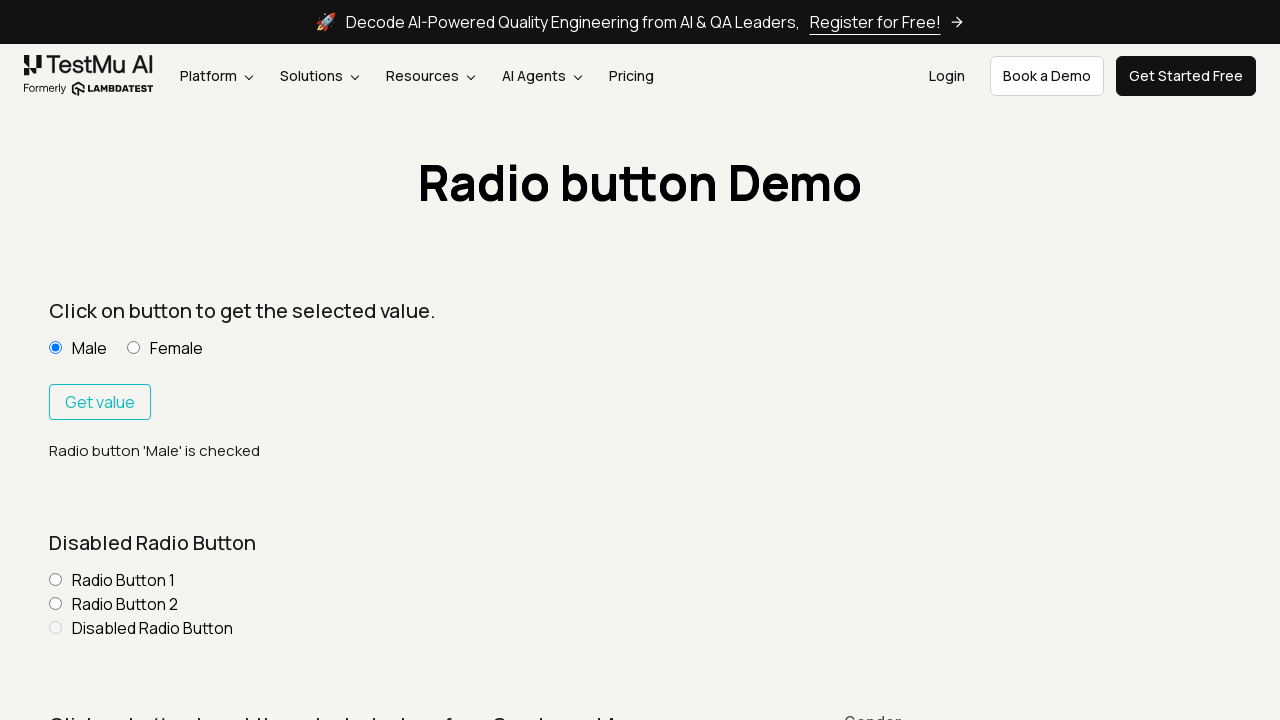